Tests table sorting functionality by clicking the first column header and verifying that the displayed items are properly sorted

Starting URL: https://rahulshettyacademy.com/seleniumPractise/#/offers

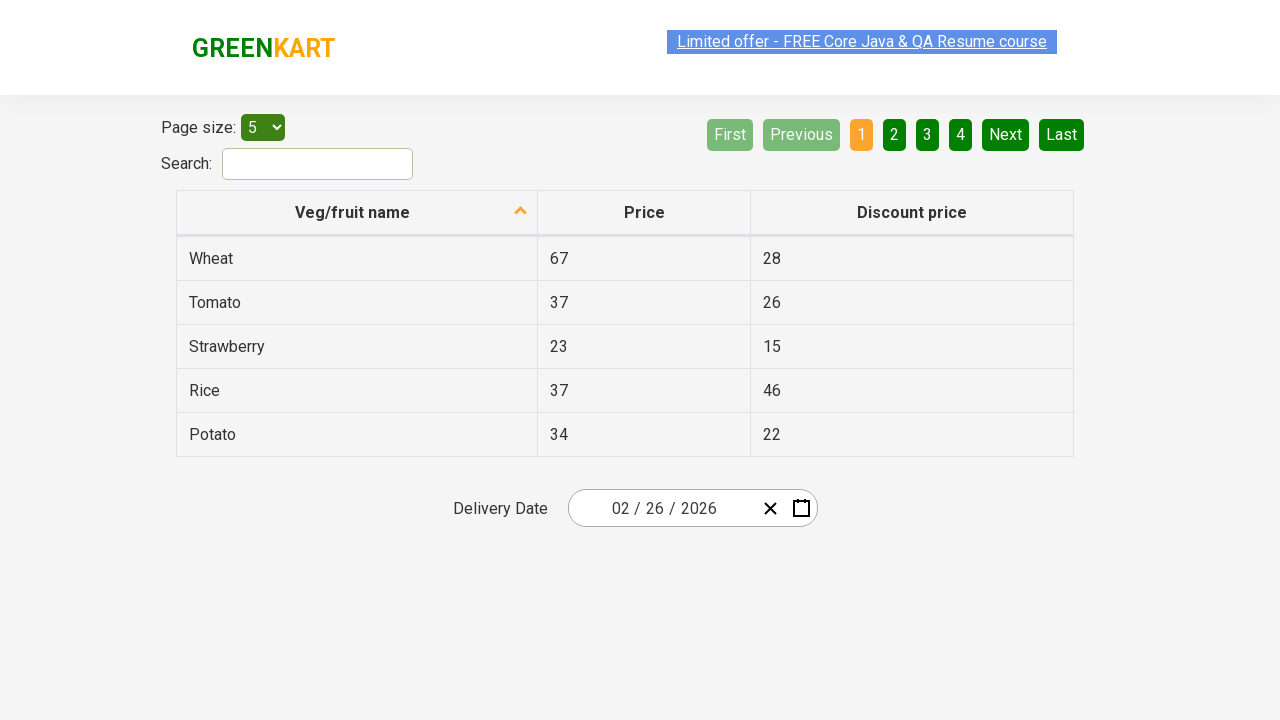

Clicked first column header to sort table at (357, 213) on xpath=//tr/th[1]
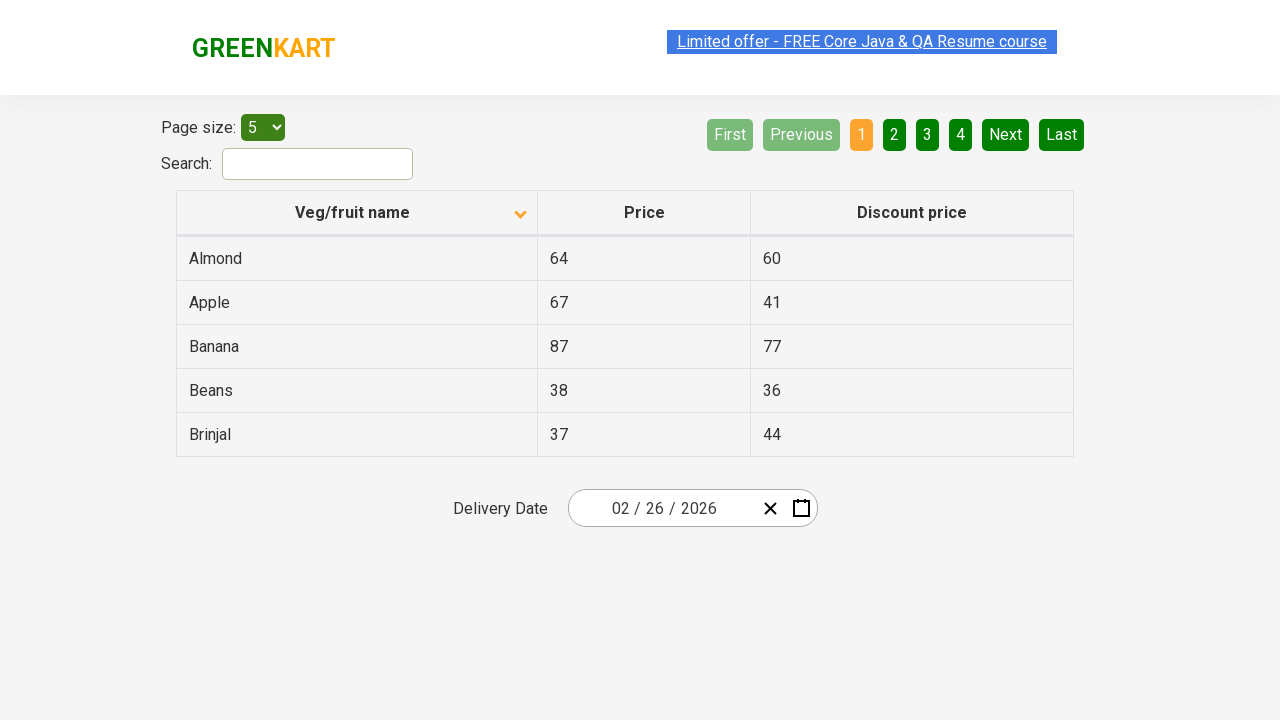

Table loaded and first column cells are visible
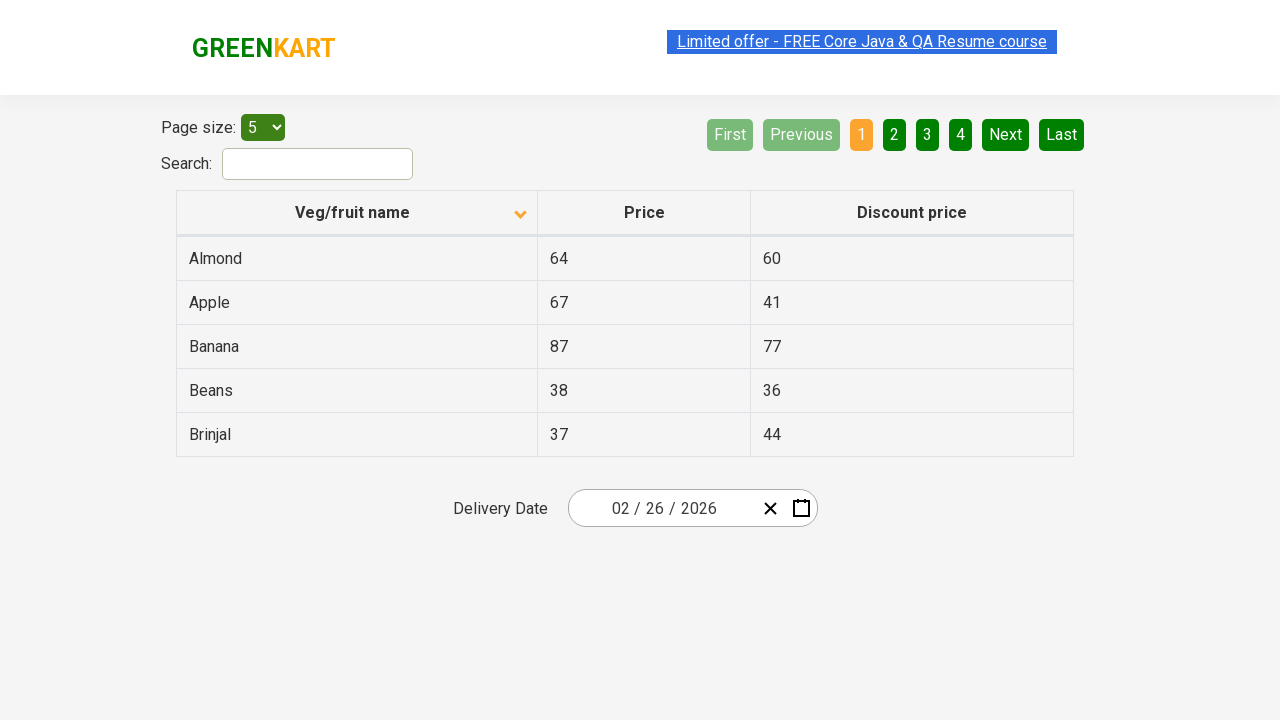

Retrieved all first column cell elements from table
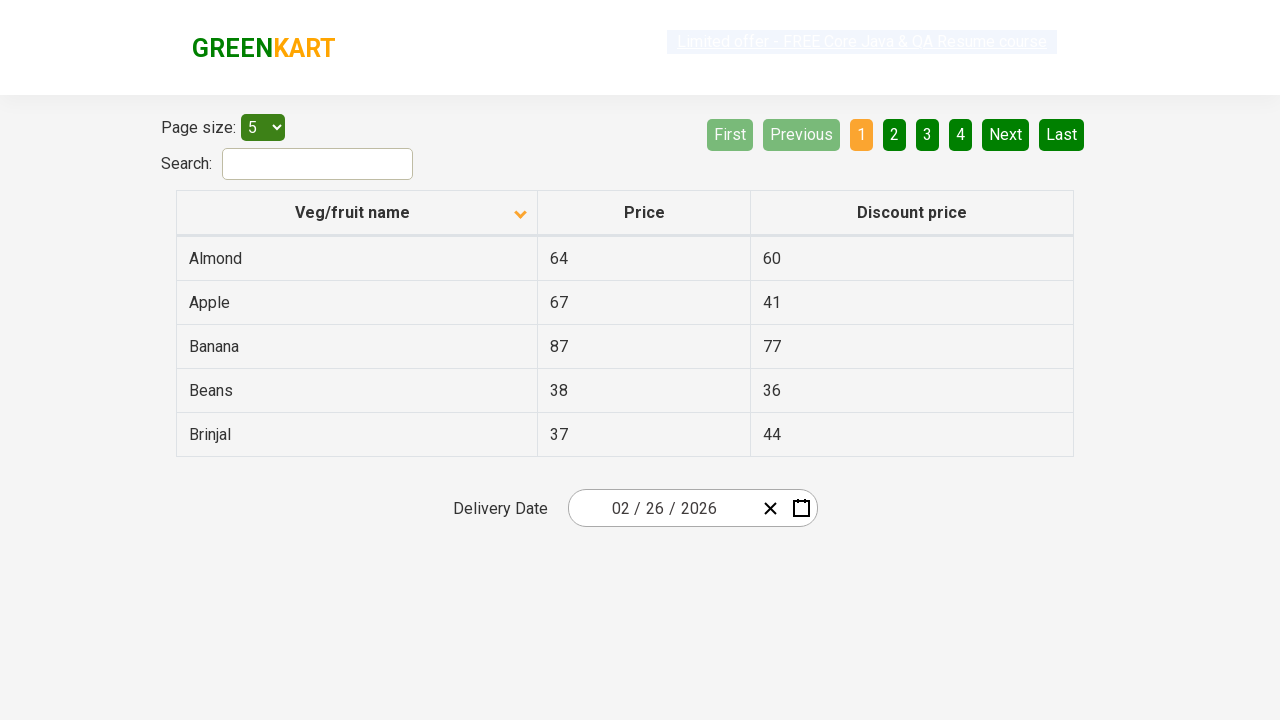

Extracted 5 values from first column: ['Almond', 'Apple', 'Banana', 'Beans', 'Brinjal']
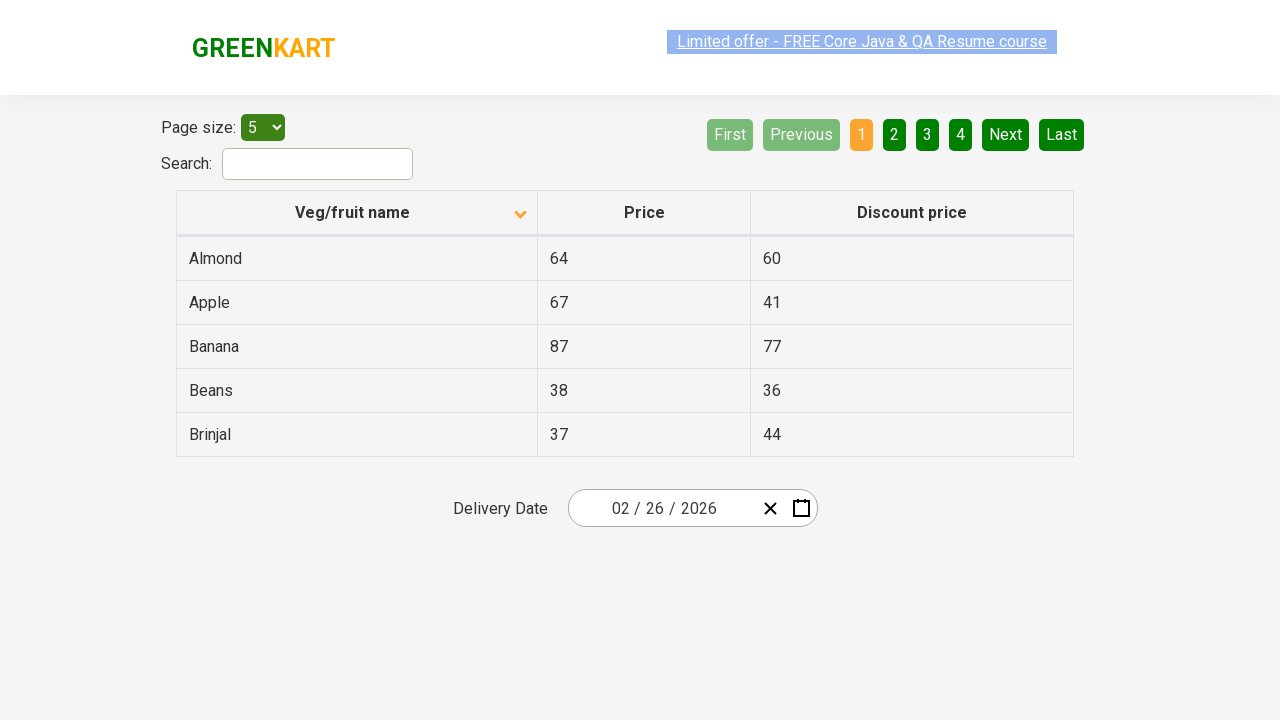

Created sorted version of the list: ['Almond', 'Apple', 'Banana', 'Beans', 'Brinjal']
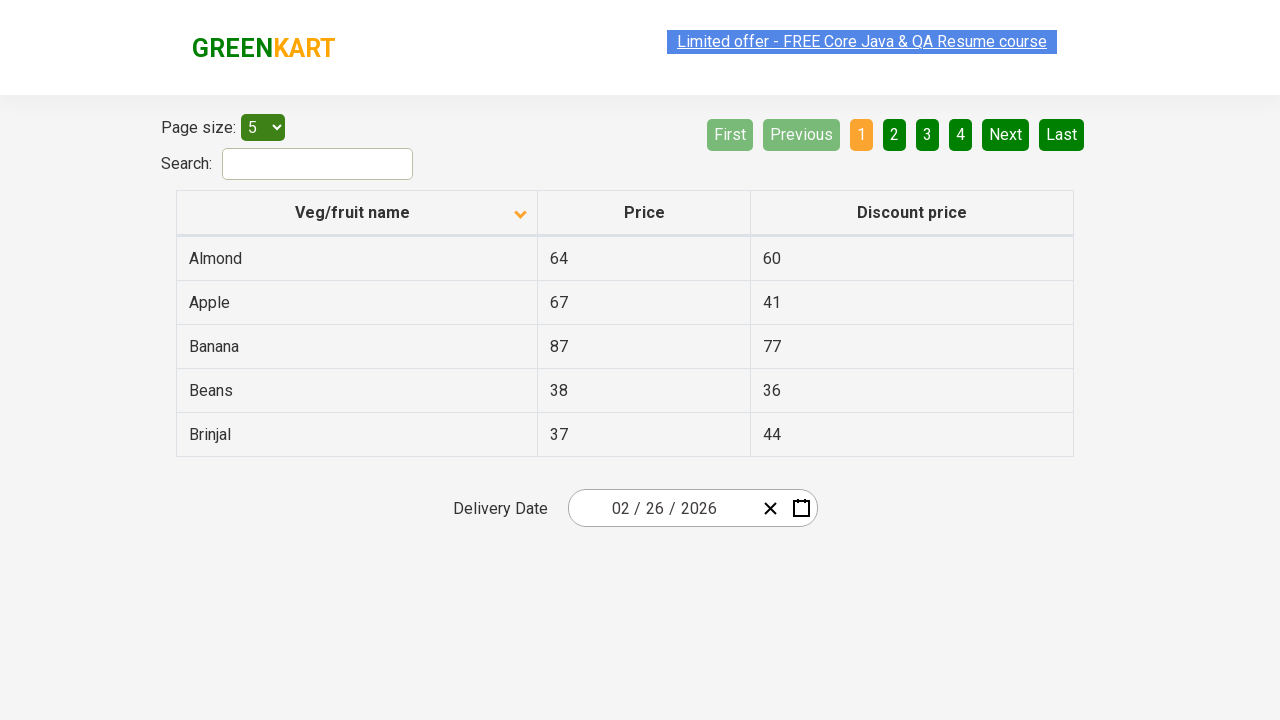

Assertion passed: table items are properly sorted
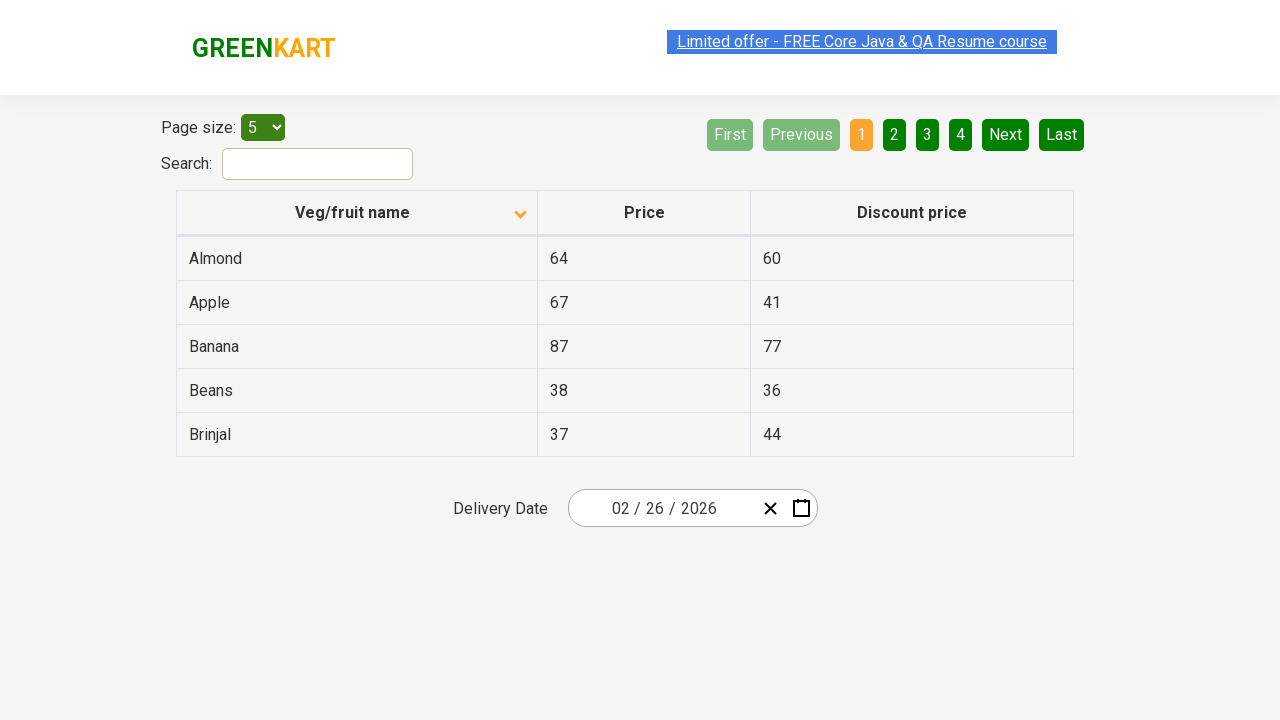

Test completed successfully
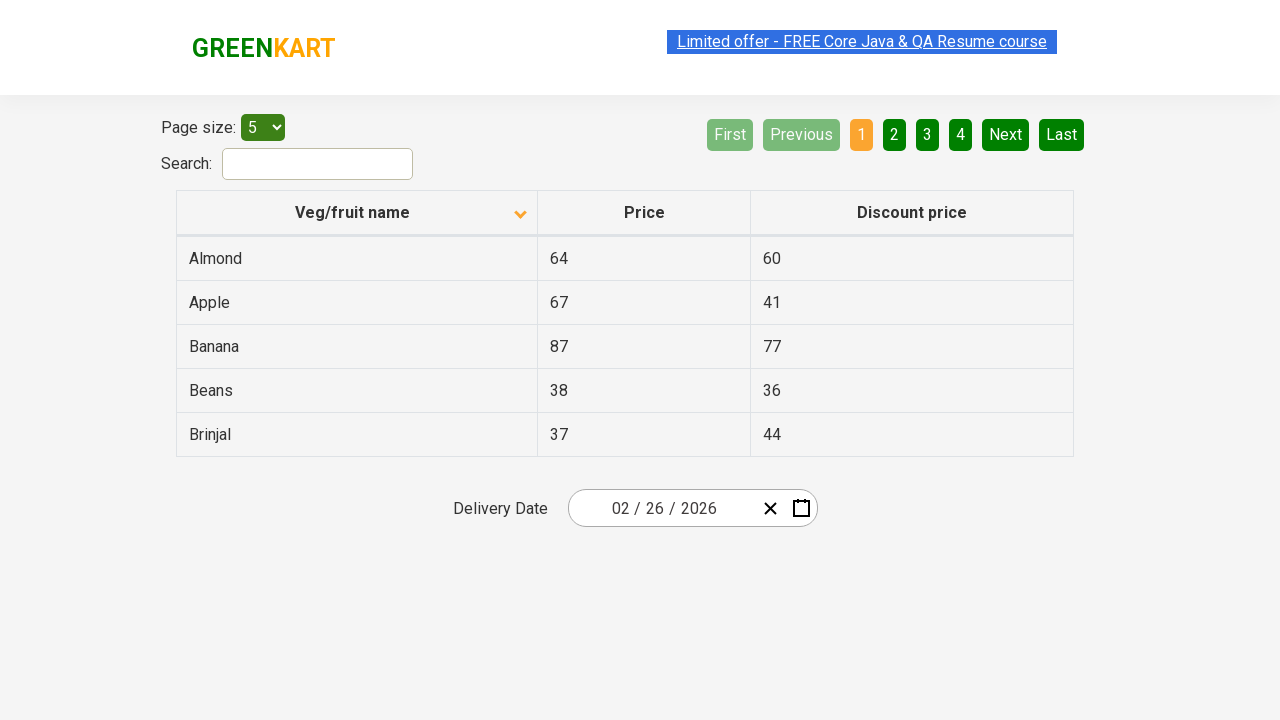

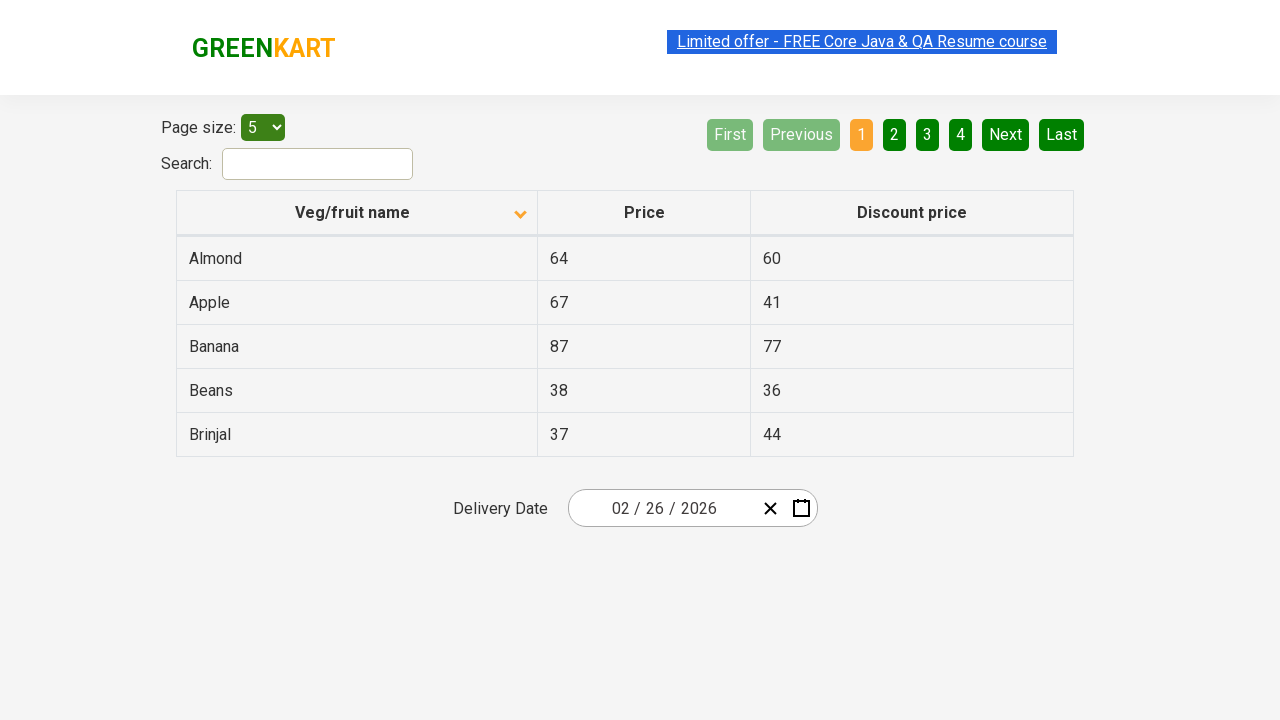